Tests dropdown selection functionality by selecting an option using three different methods: by index, by value, and by visible text

Starting URL: https://the-internet.herokuapp.com/dropdown

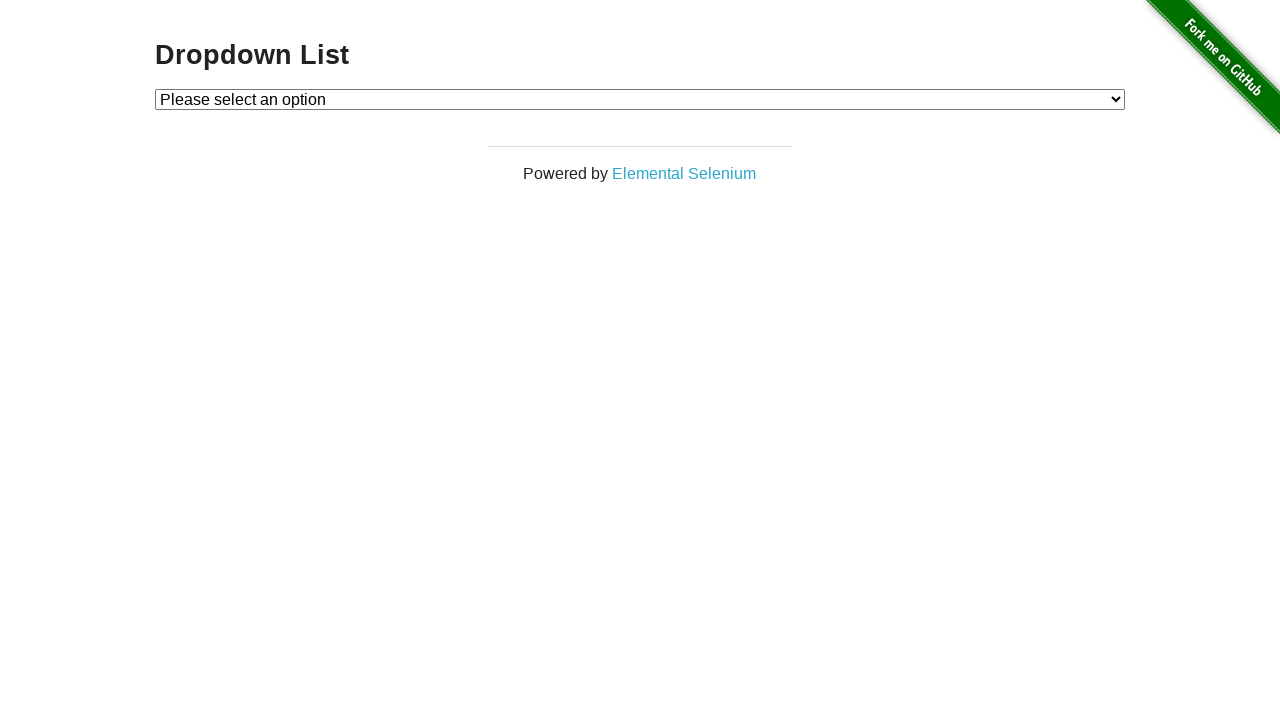

Located dropdown element
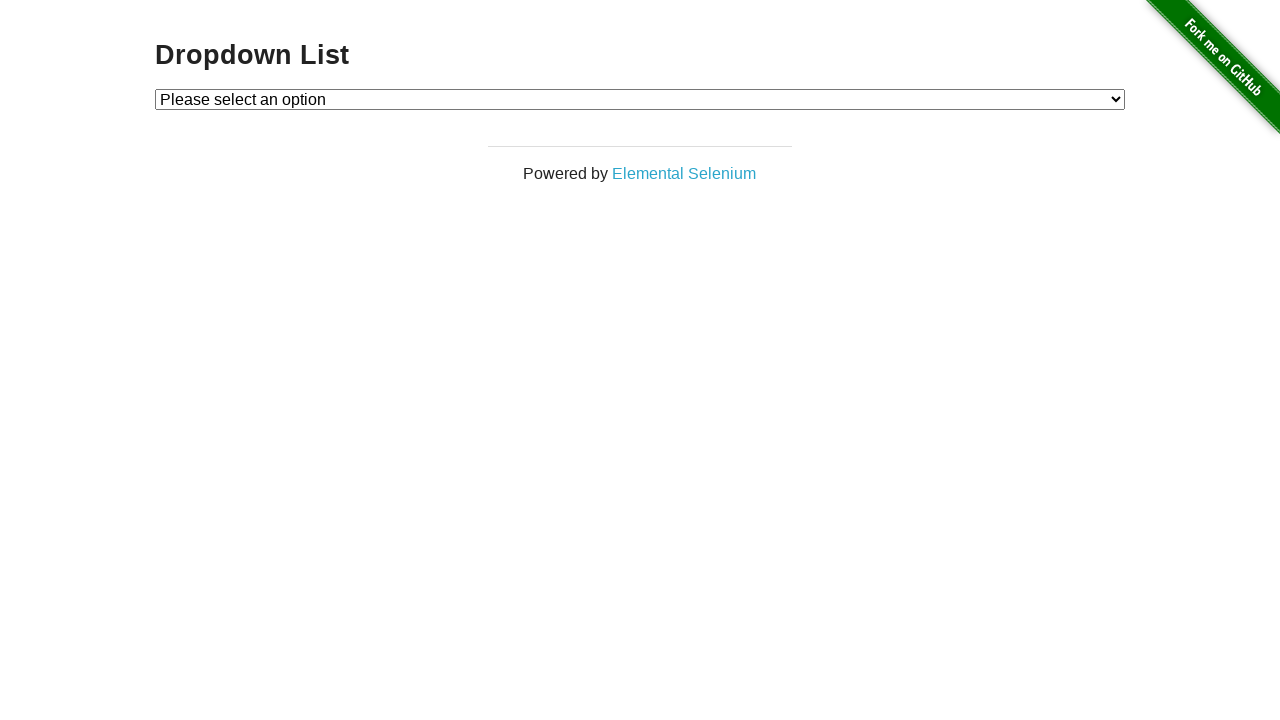

Selected option by index 1 on #dropdown
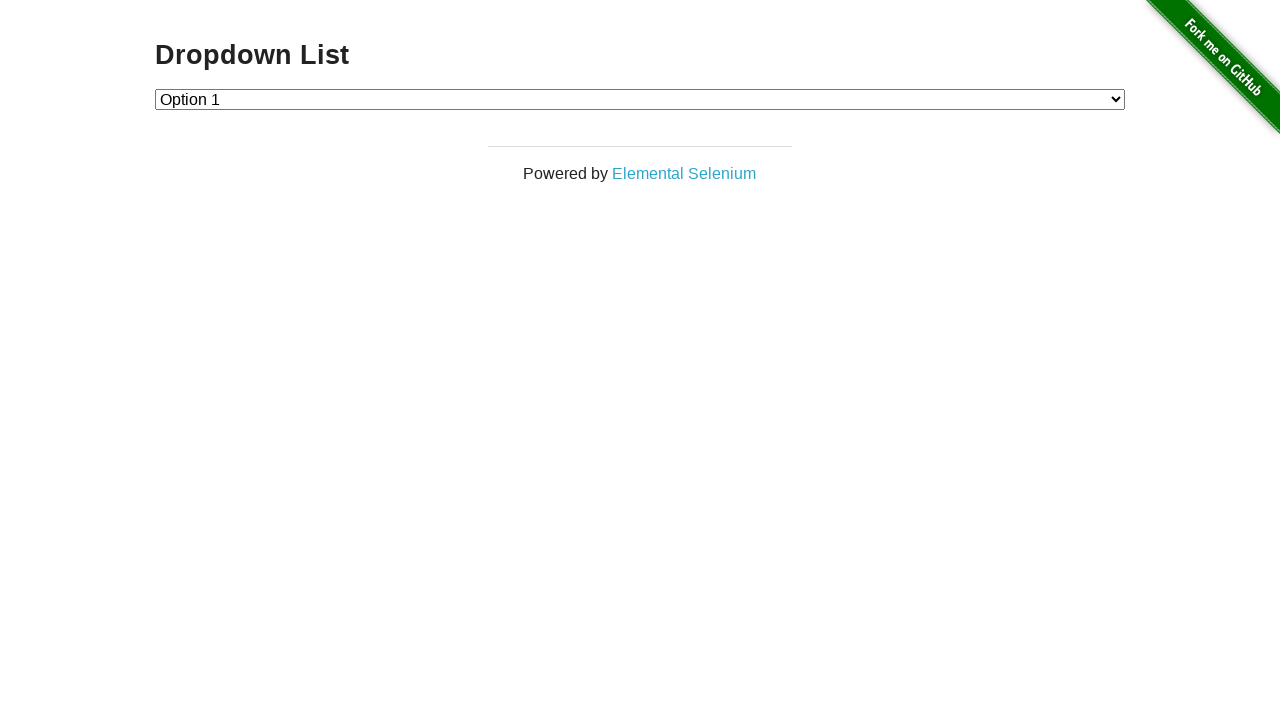

Selected option by value '1' on #dropdown
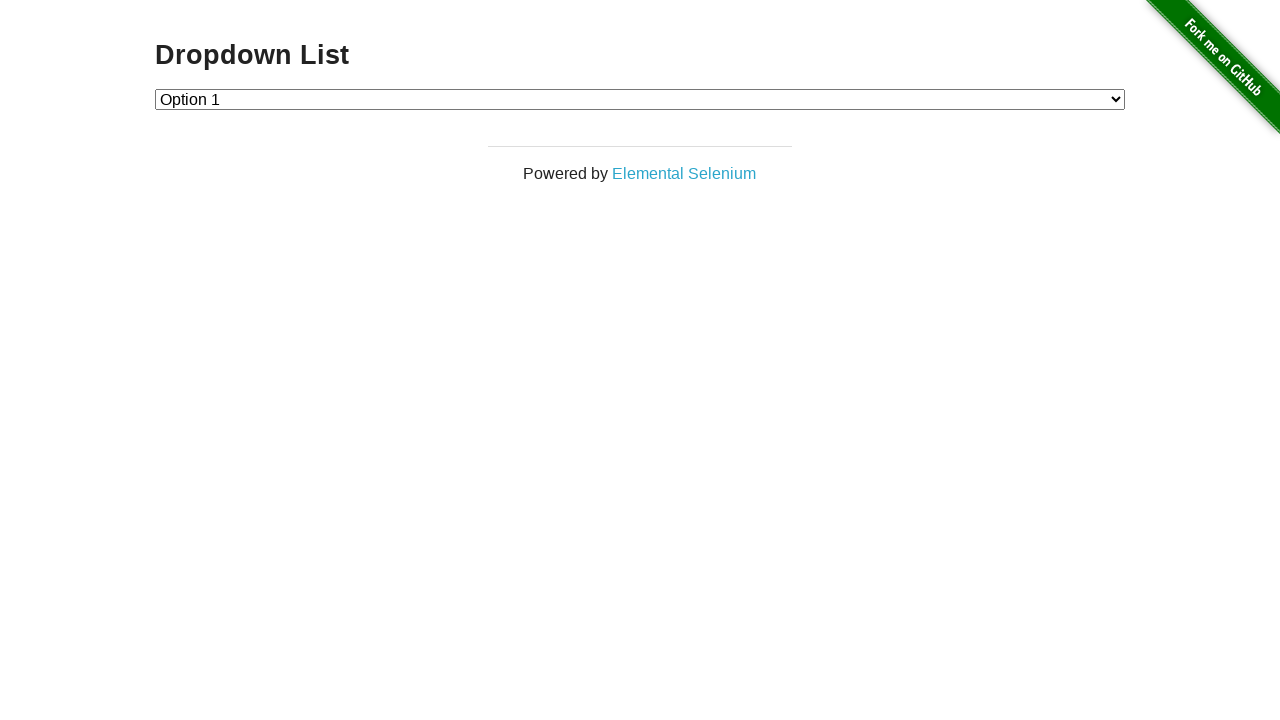

Selected option by visible text 'Option 1' on #dropdown
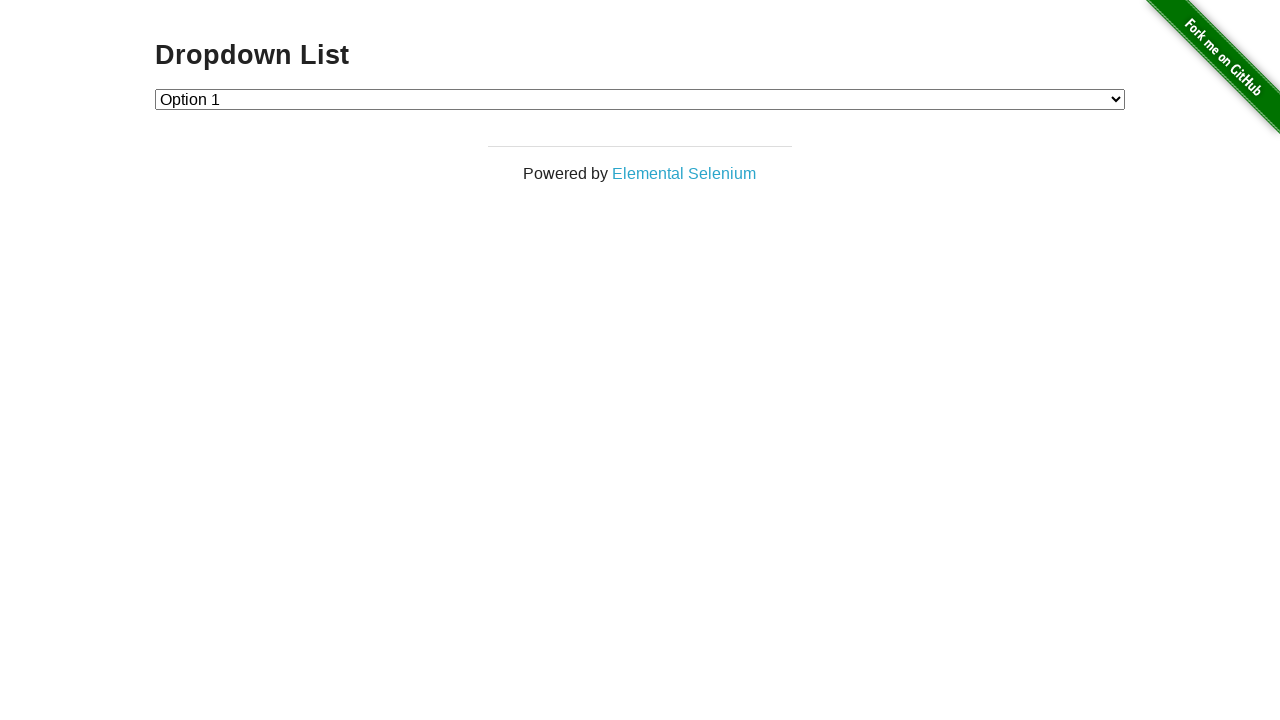

Retrieved all dropdown options for verification
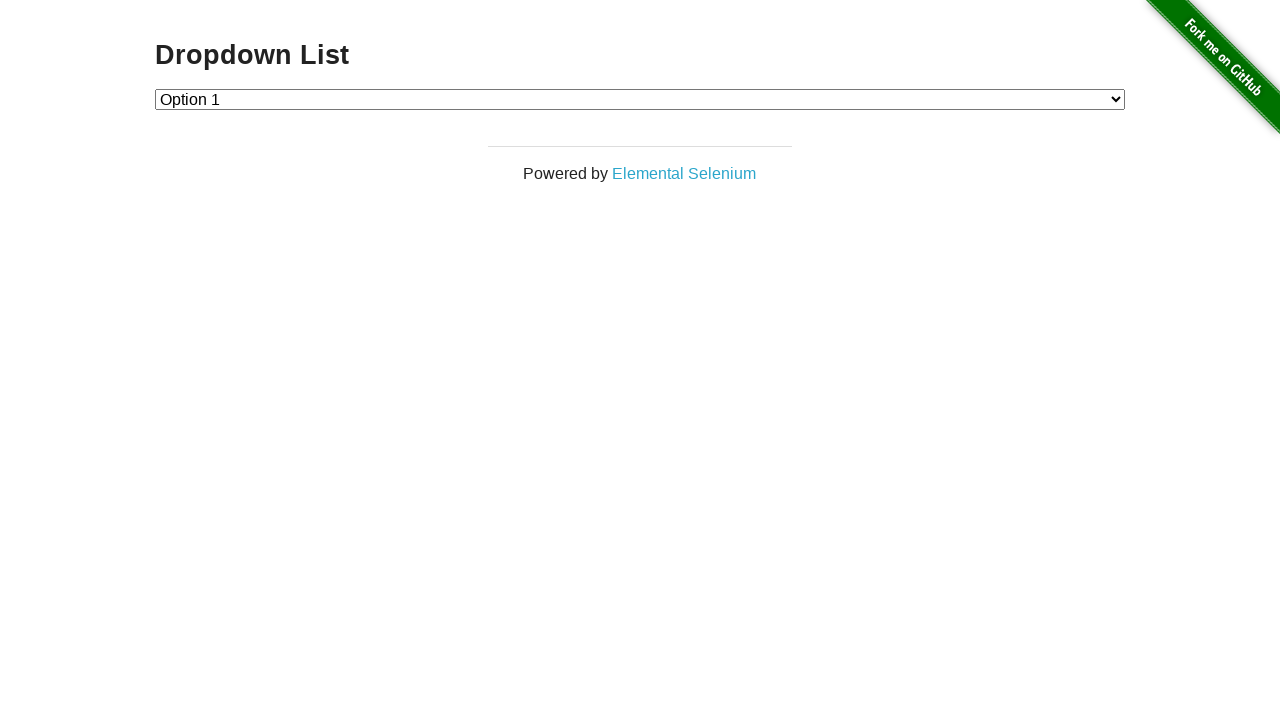

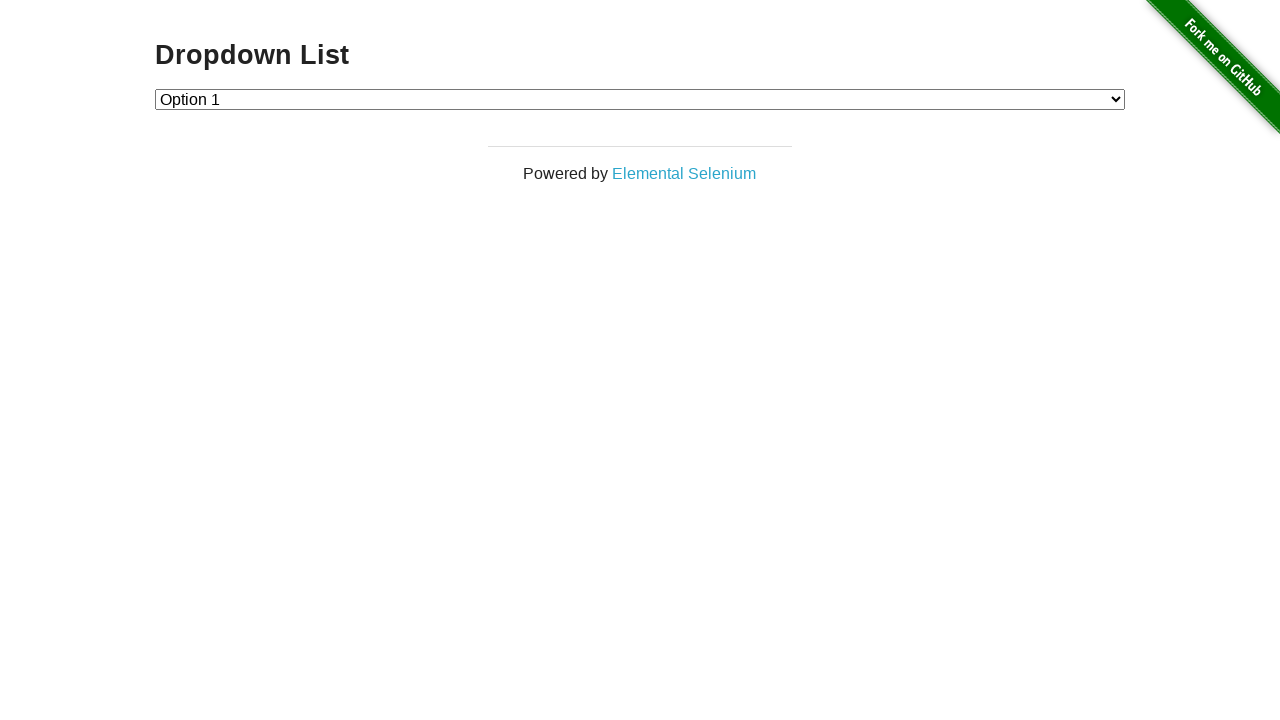